Tests mouse hover functionality by hovering over a button and then hovering over a reload link that appears

Starting URL: https://rahulshettyacademy.com/AutomationPractice/

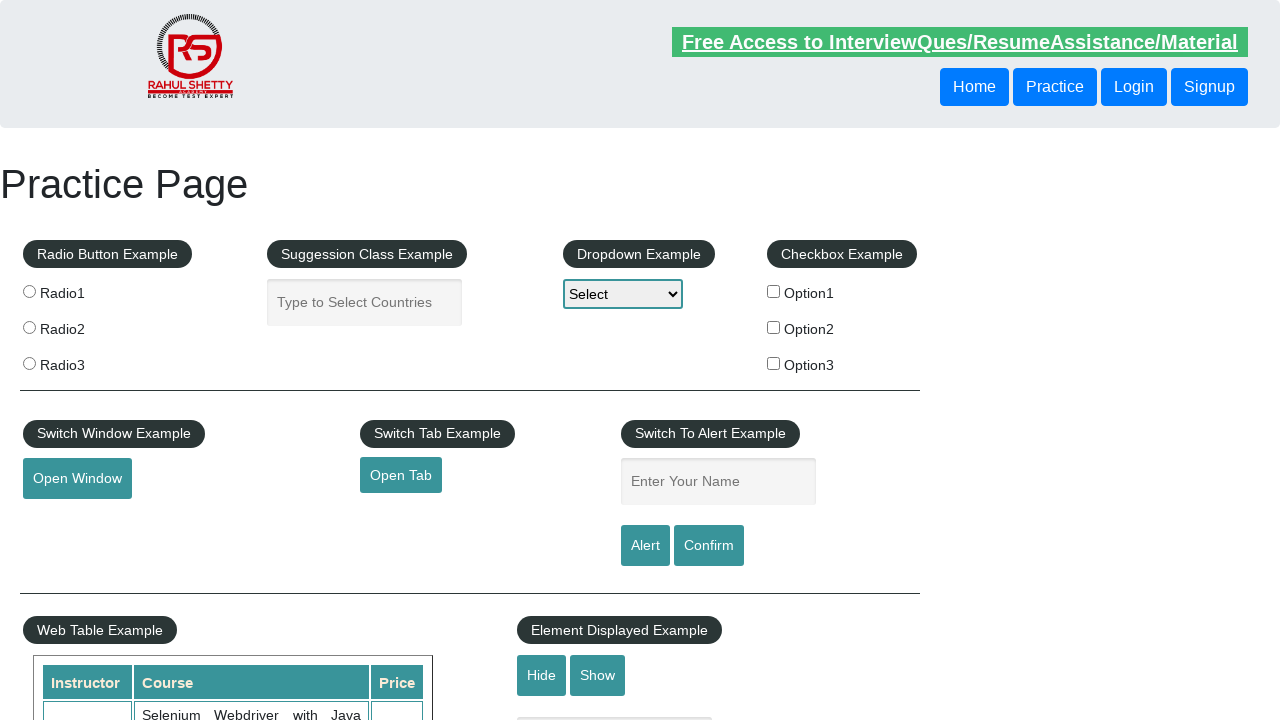

Located mouse hover button element
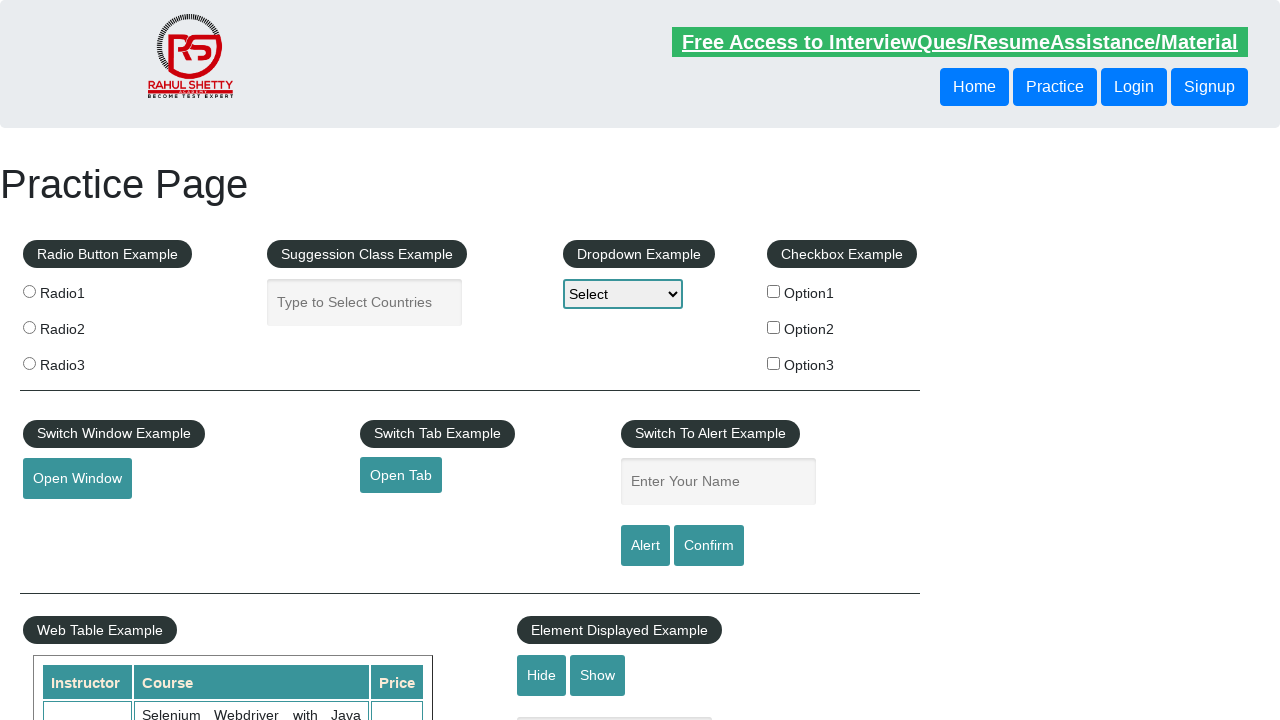

Located reload link element
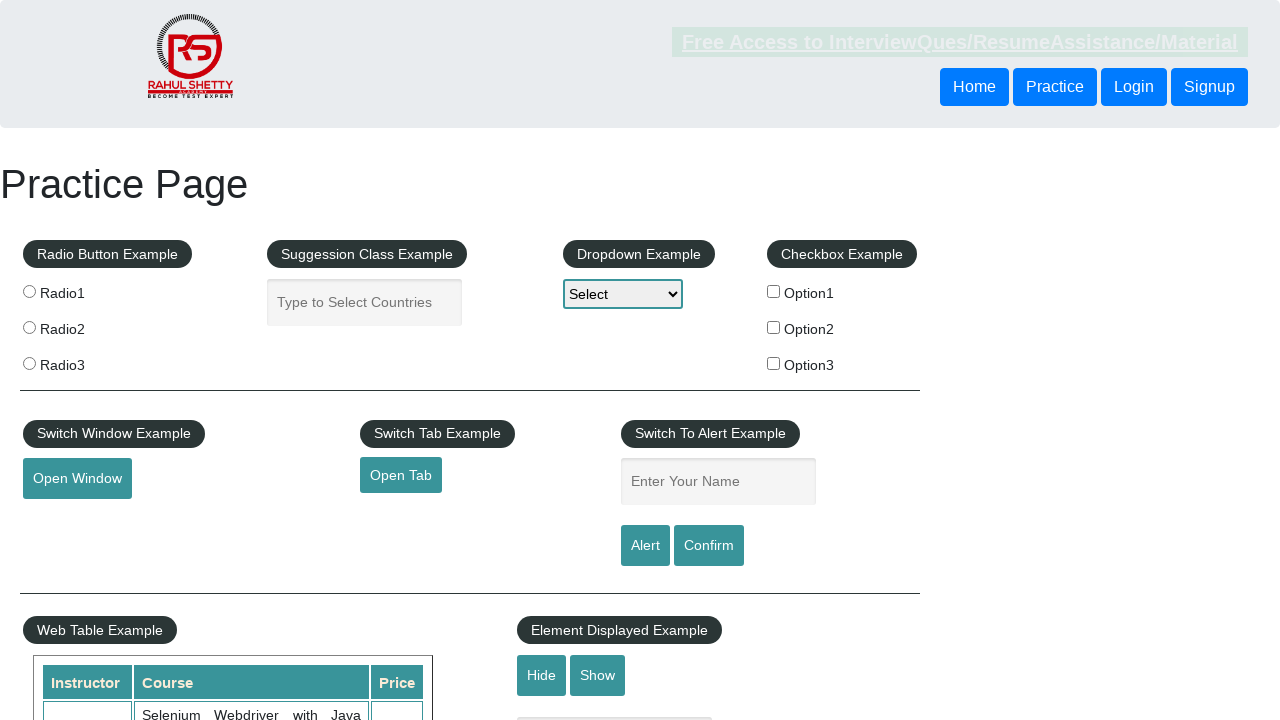

Hovered over mouse hover button at (83, 361) on xpath=//button[@id='mousehover']
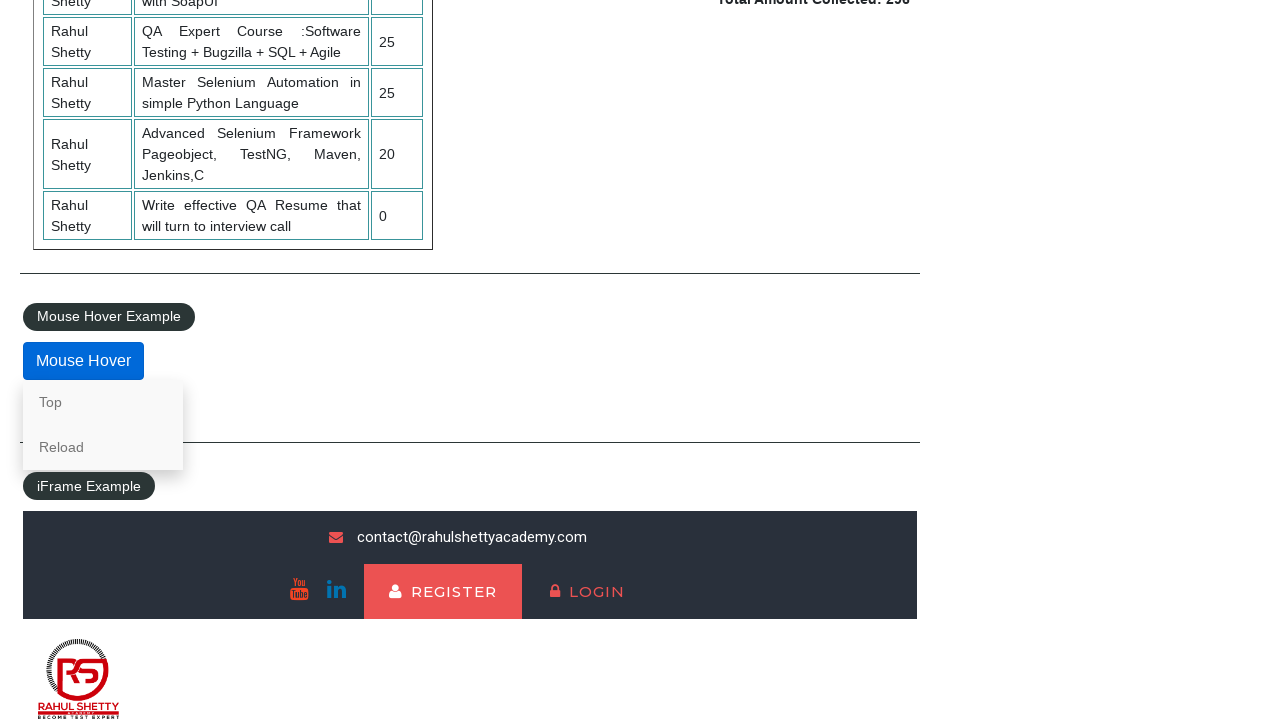

Hovered over reload link that appeared after button hover at (103, 447) on xpath=//a[normalize-space()='Reload']
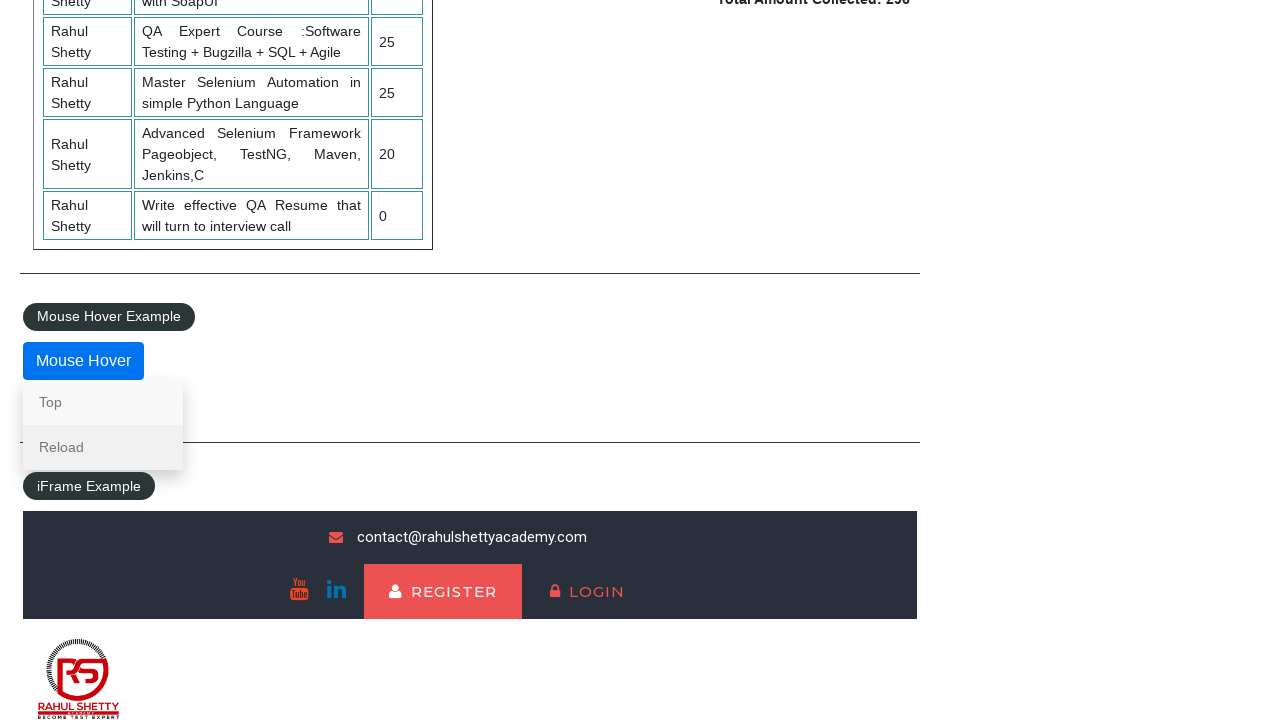

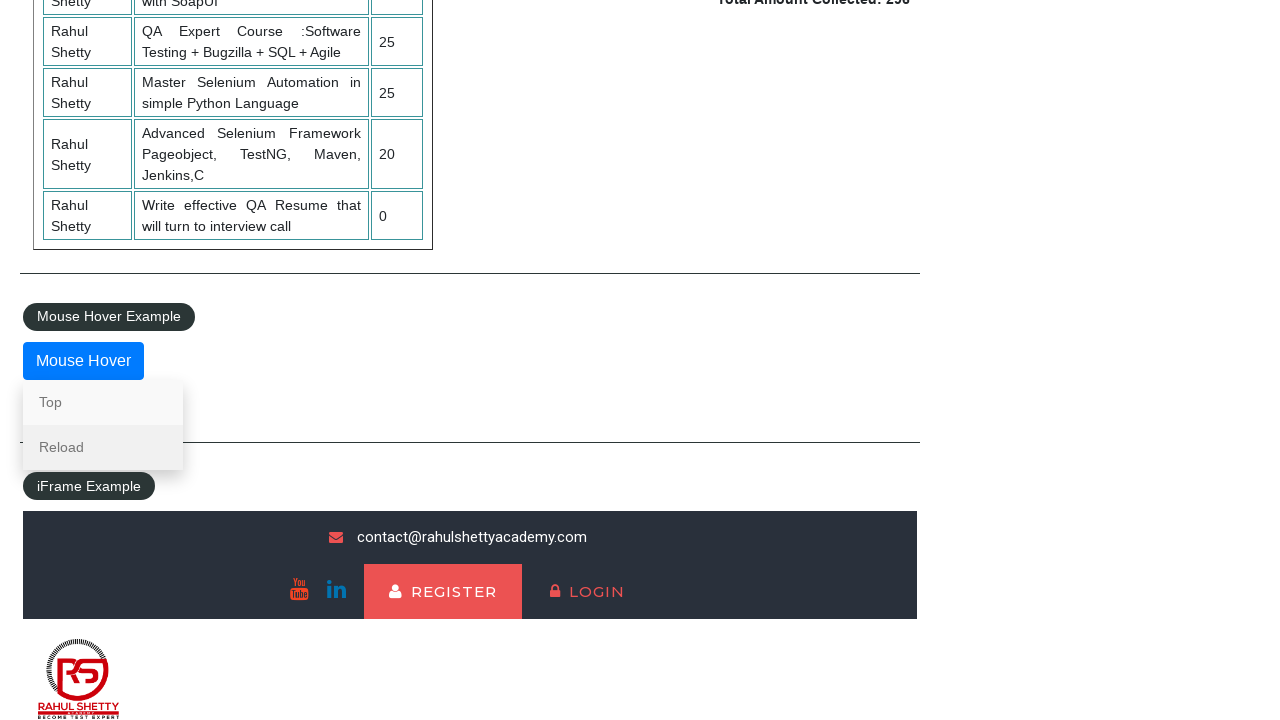